Tests flight booking form interactions including currency dropdown selection, passenger count increment, and origin/destination city selection on a practice website.

Starting URL: https://rahulshettyacademy.com/dropdownsPractise/

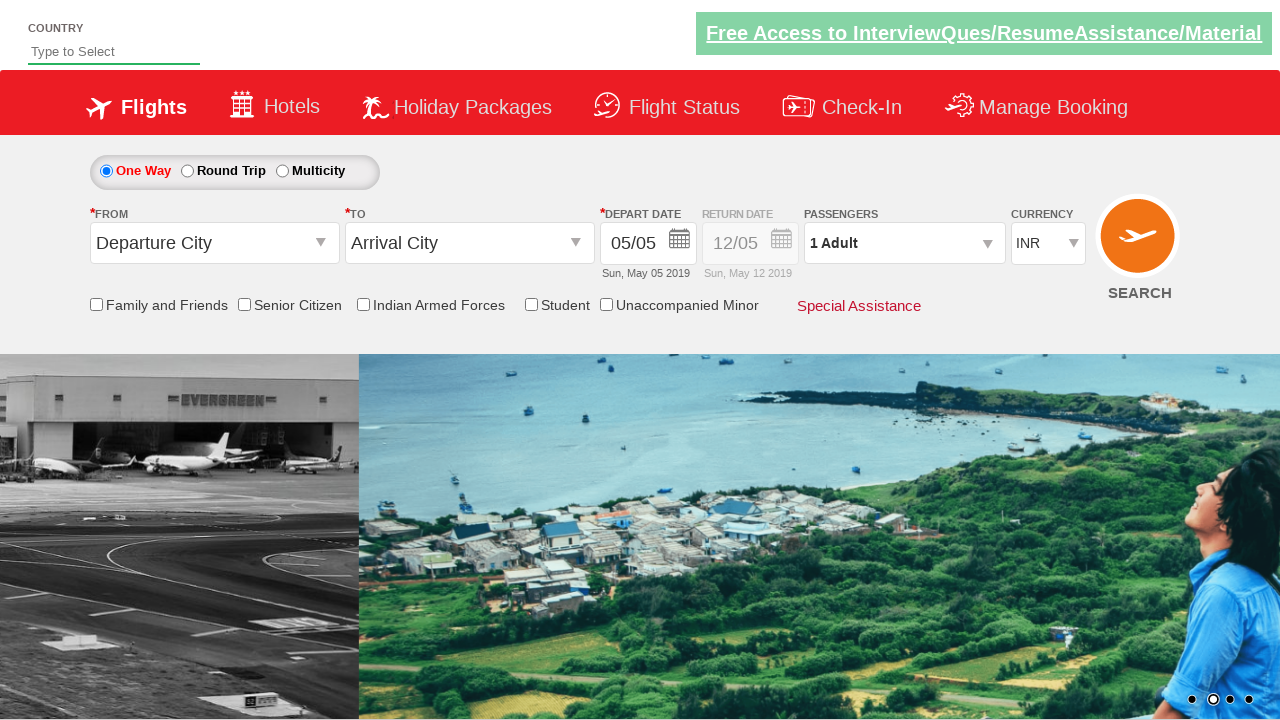

Clicked on passenger info dropdown to open it at (904, 243) on #divpaxinfo
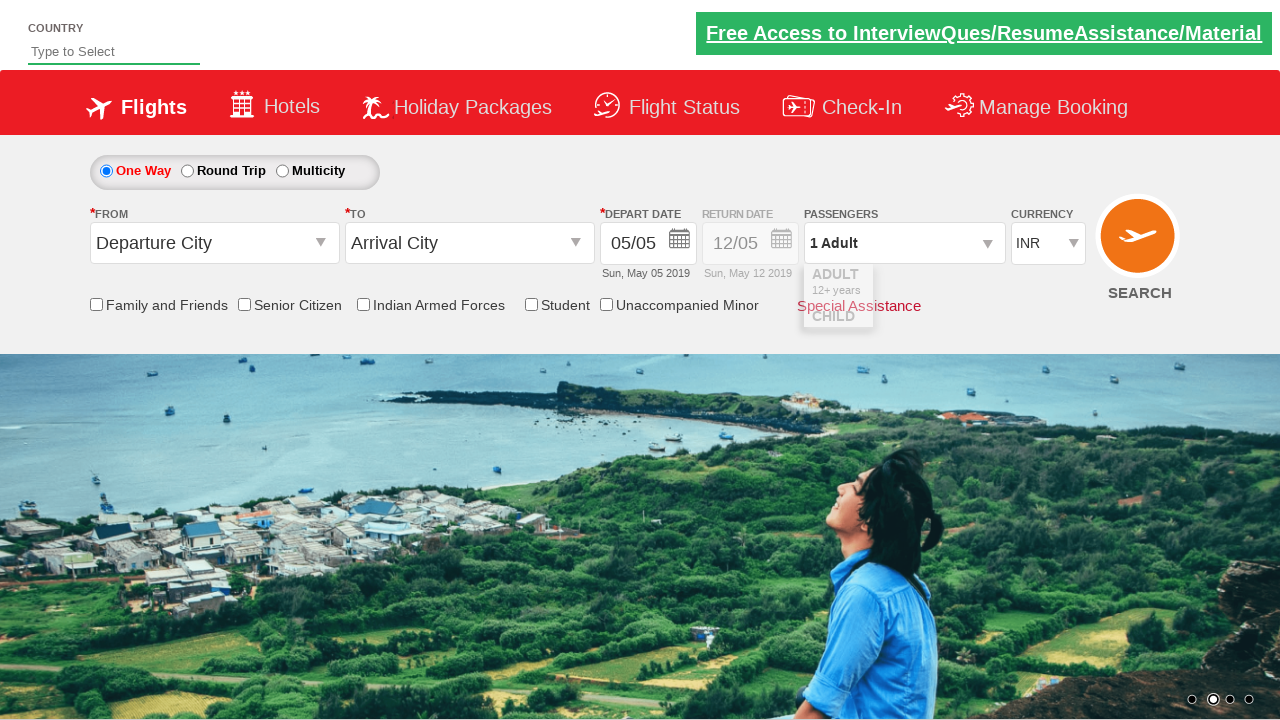

Waited 1000ms before incrementing adult passenger count (iteration 1)
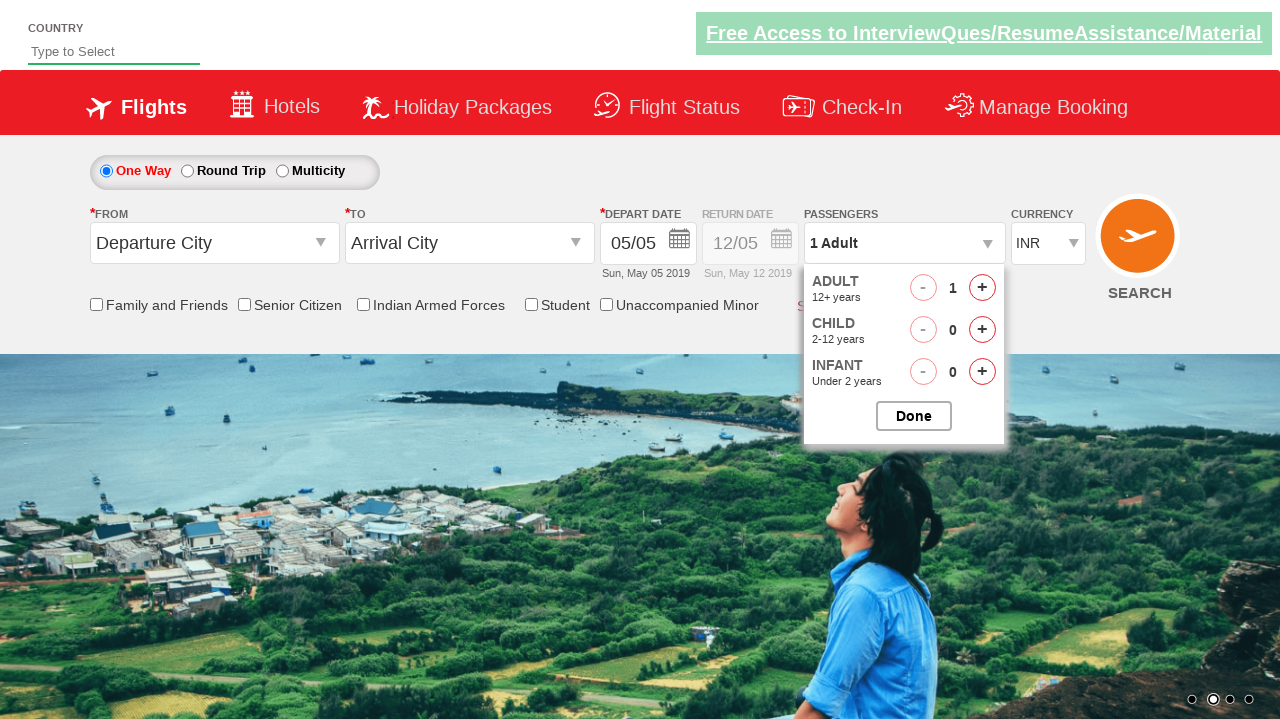

Incremented adult passenger count (iteration 1) at (982, 288) on #hrefIncAdt
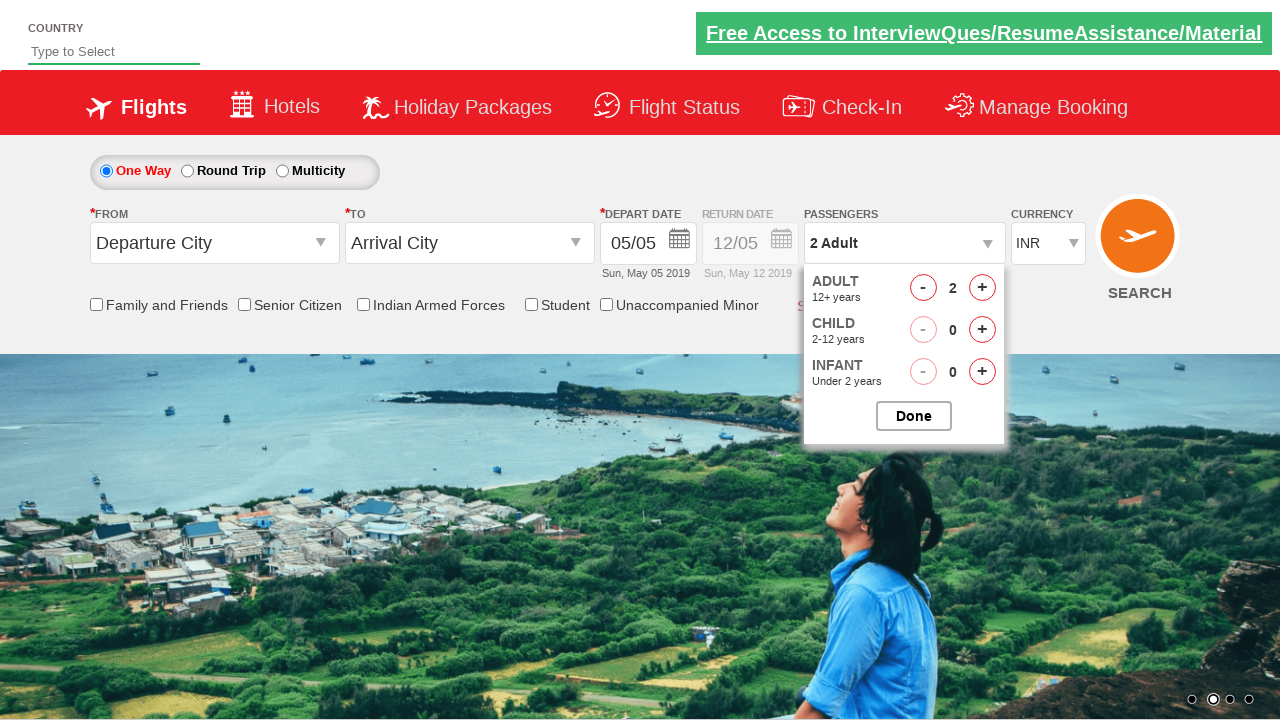

Waited 1000ms before incrementing adult passenger count (iteration 2)
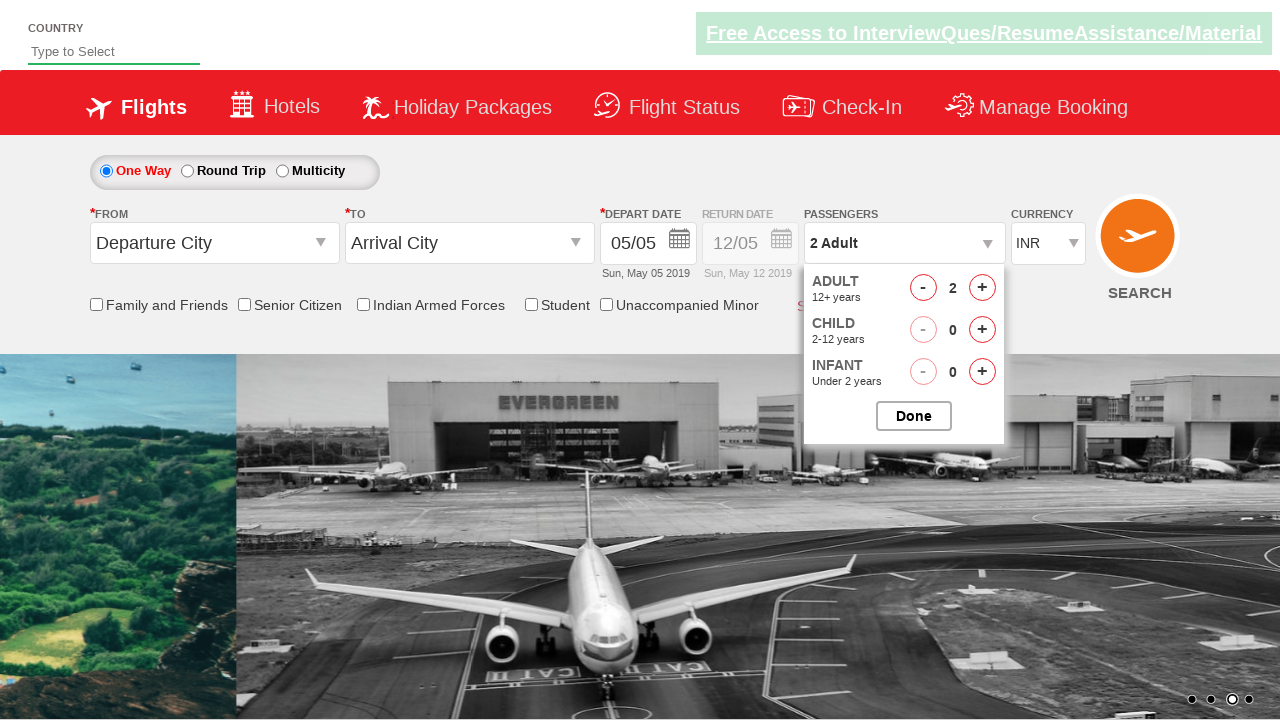

Incremented adult passenger count (iteration 2) at (982, 288) on #hrefIncAdt
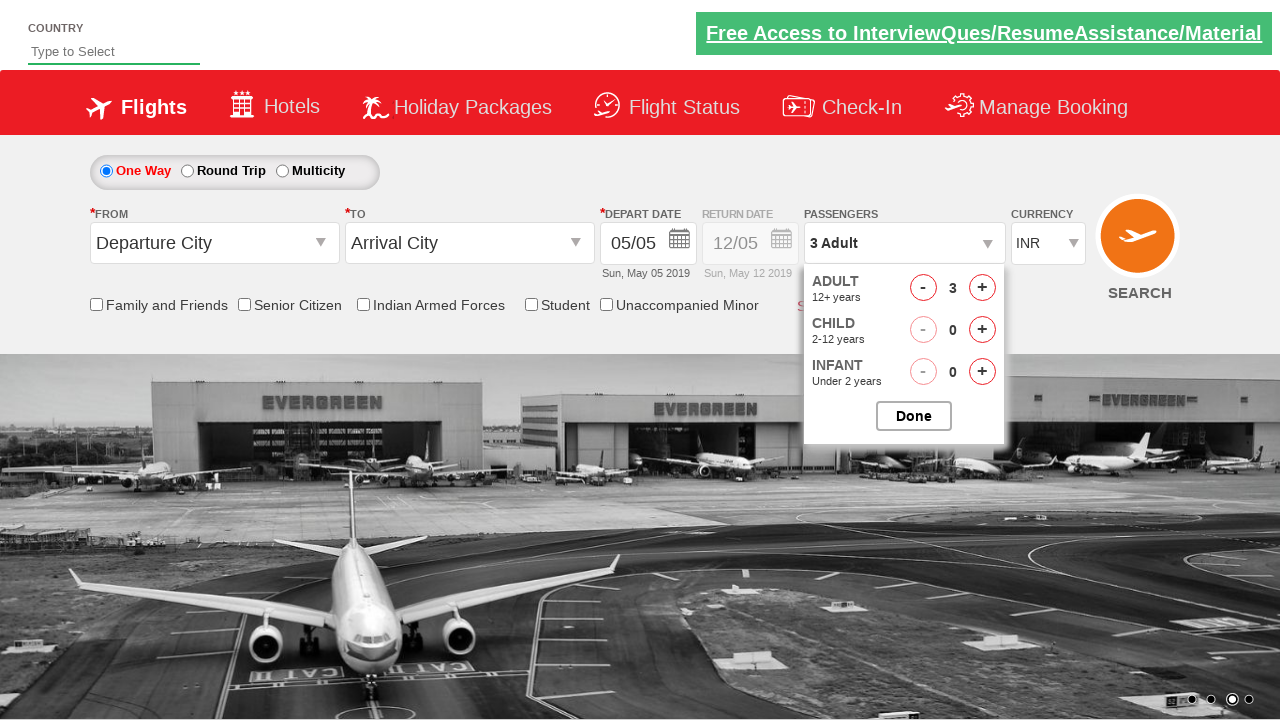

Waited 1000ms before incrementing adult passenger count (iteration 3)
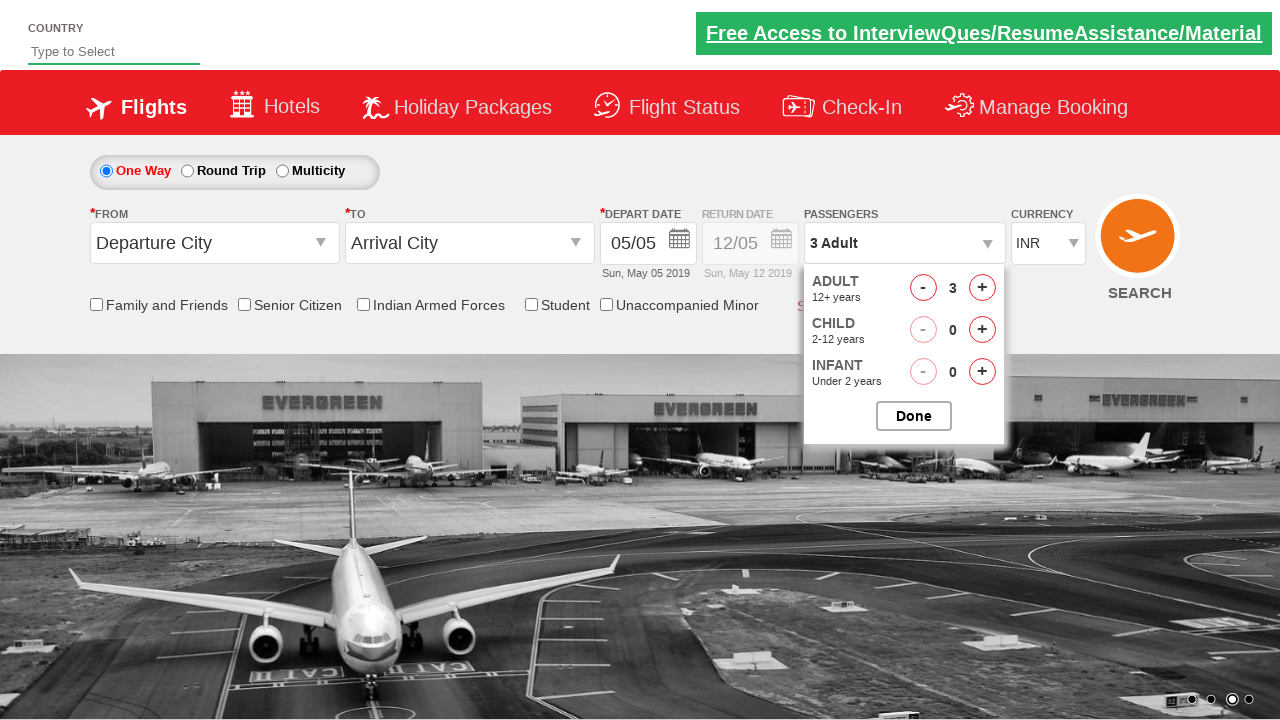

Incremented adult passenger count (iteration 3) at (982, 288) on #hrefIncAdt
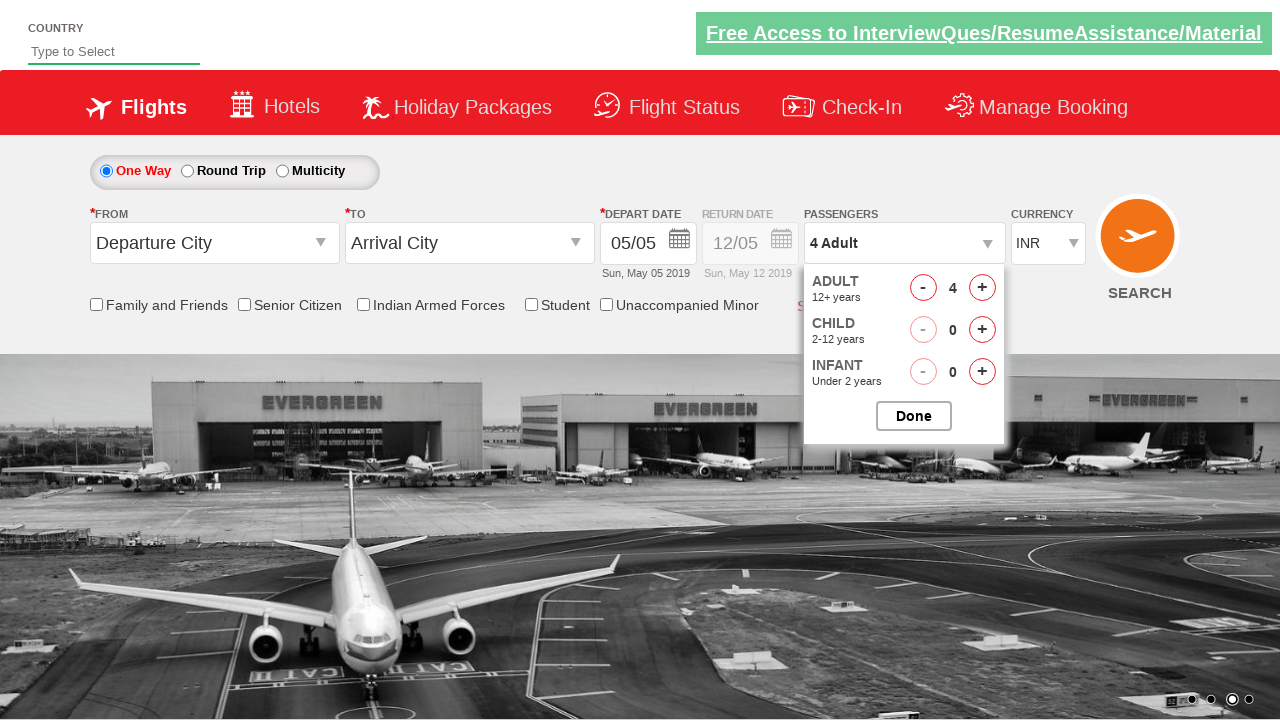

Clicked on origin city dropdown at (323, 244) on #ctl00_mainContent_ddl_originStation1_CTXTaction
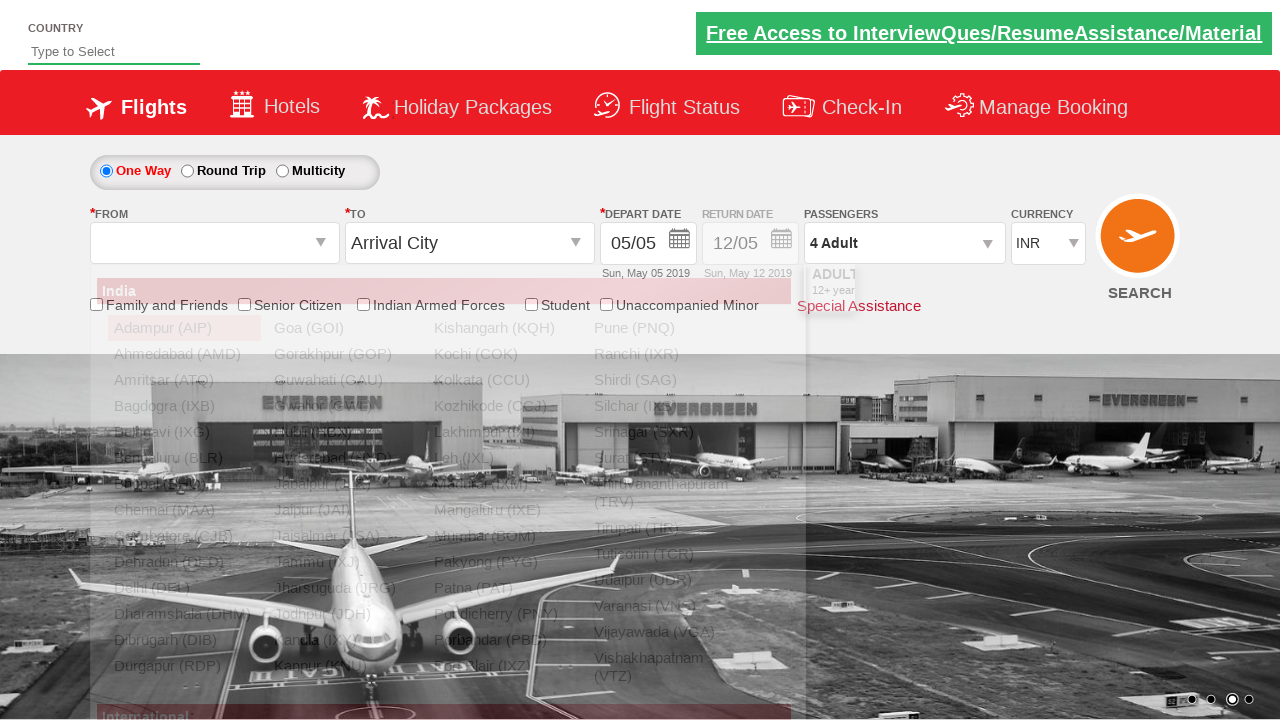

Selected Chennai (MAA) as origin city at (184, 510) on a[value='MAA']
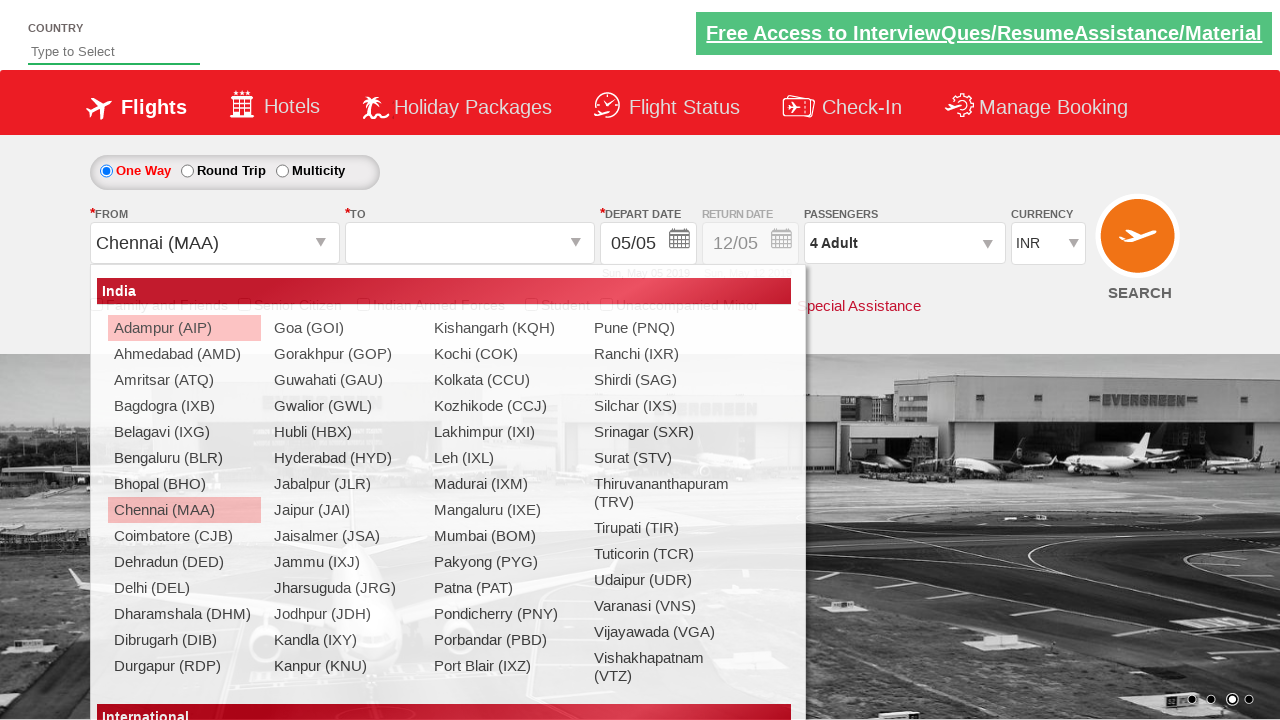

Waited 5000ms for destination dropdown to be ready
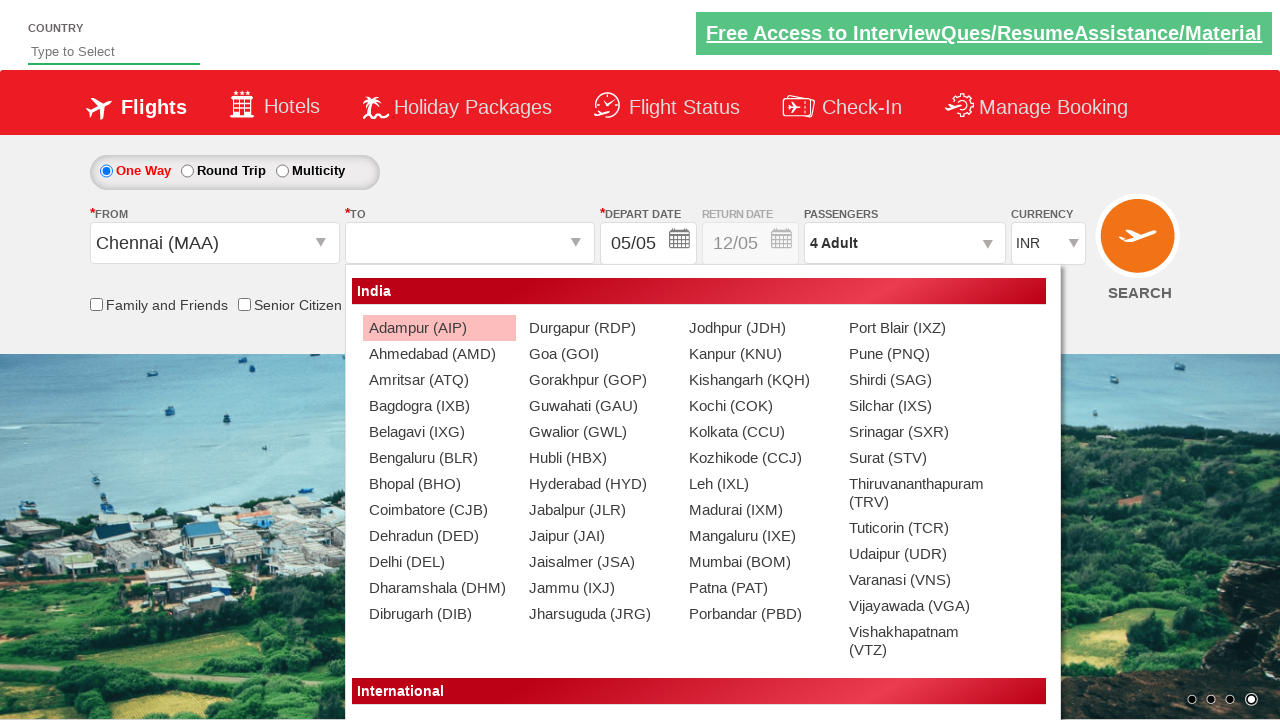

Selected Delhi (DEL) as destination city at (439, 562) on (//a[@value='DEL'])[2]
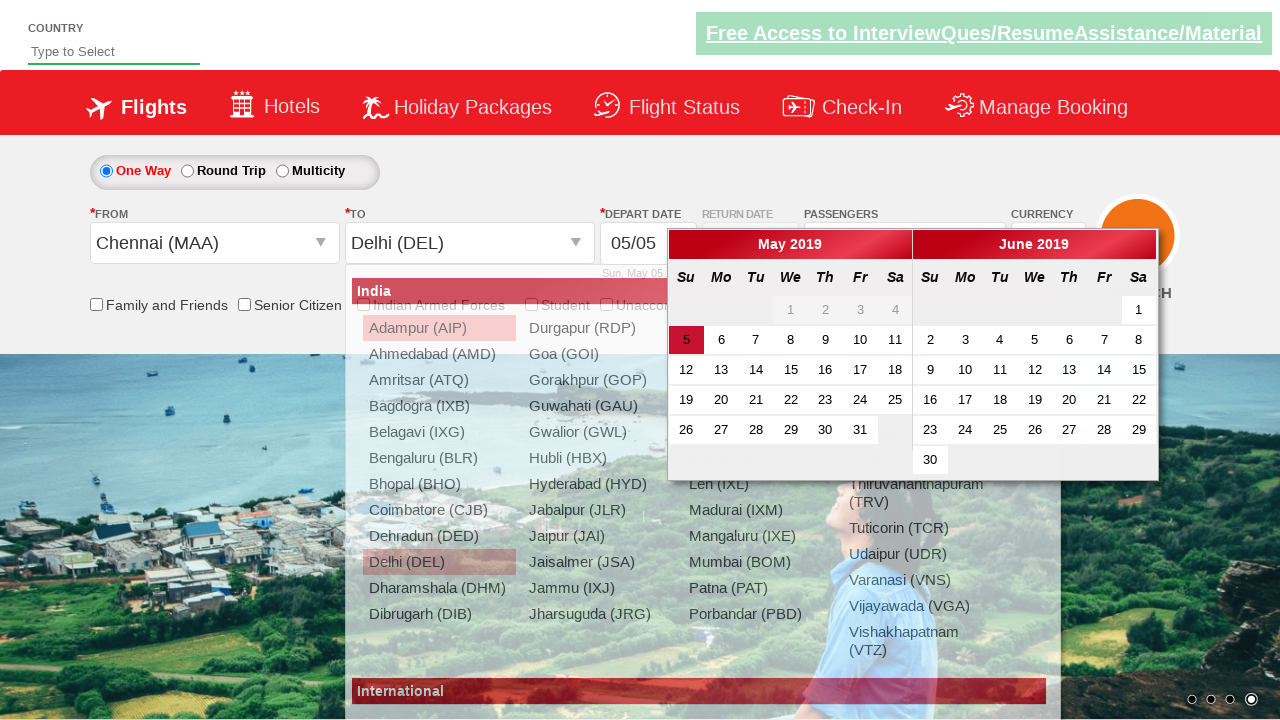

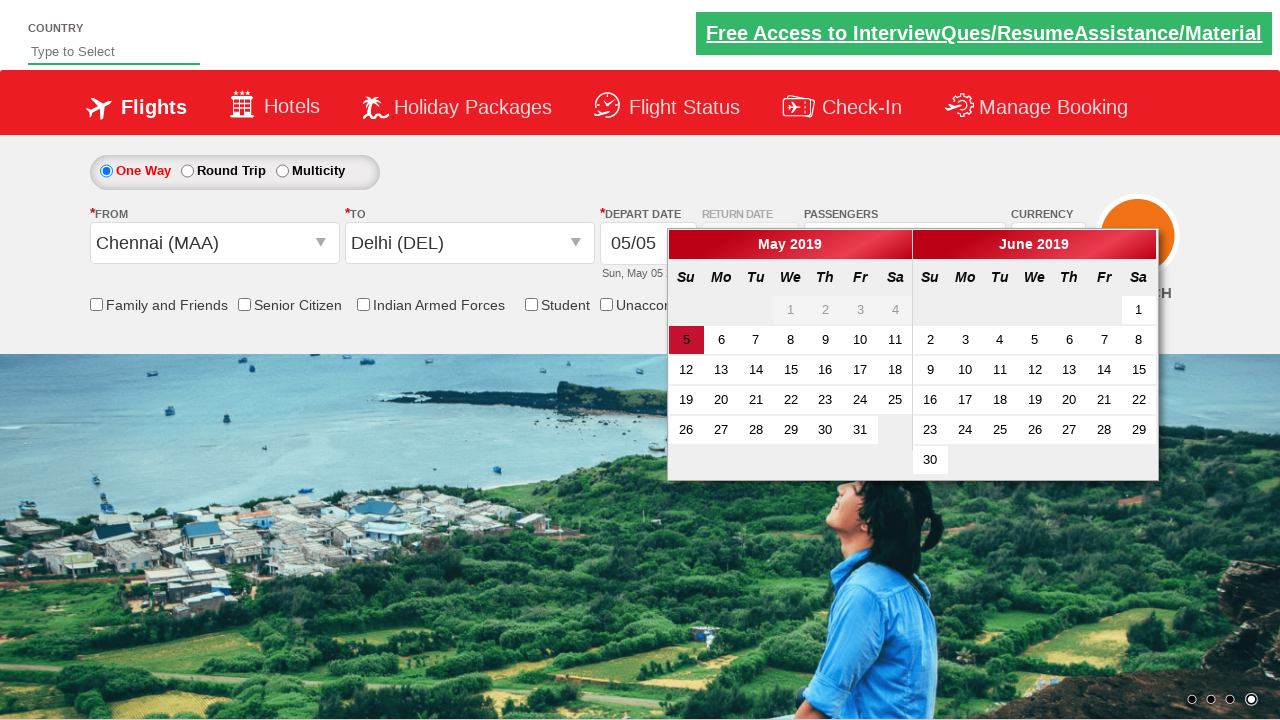